Tests iframe interaction by navigating to a frames page and entering text into an input field within an iframe

Starting URL: https://letcode.in/frame

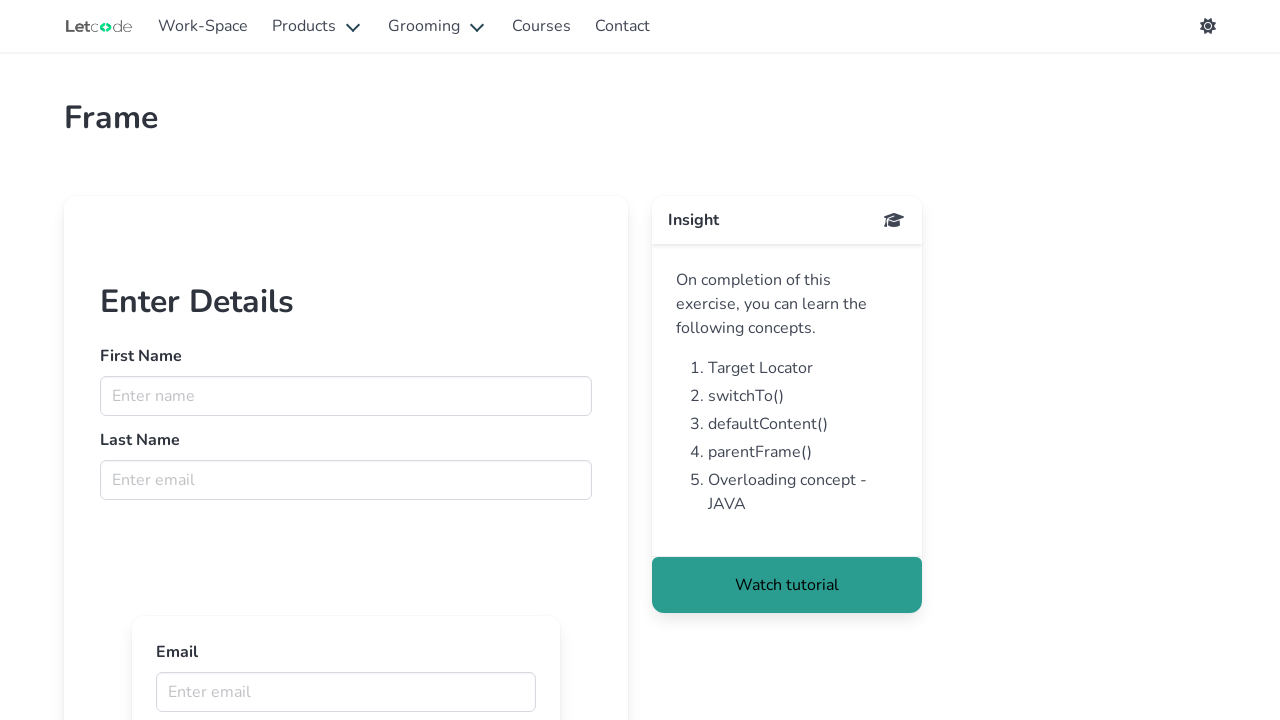

Located iframe with id 'firstFr'
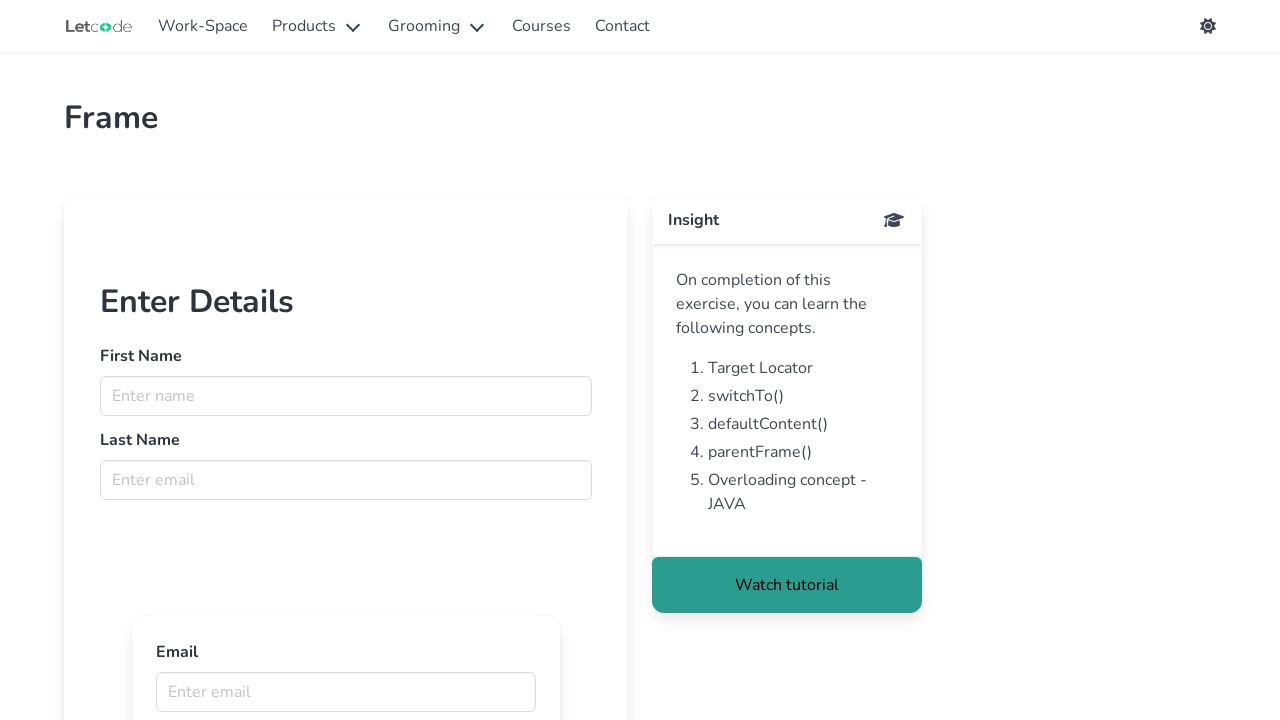

Filled name input field within iframe with 'Krishna' on iframe#firstFr >> internal:control=enter-frame >> input[placeholder='Enter name'
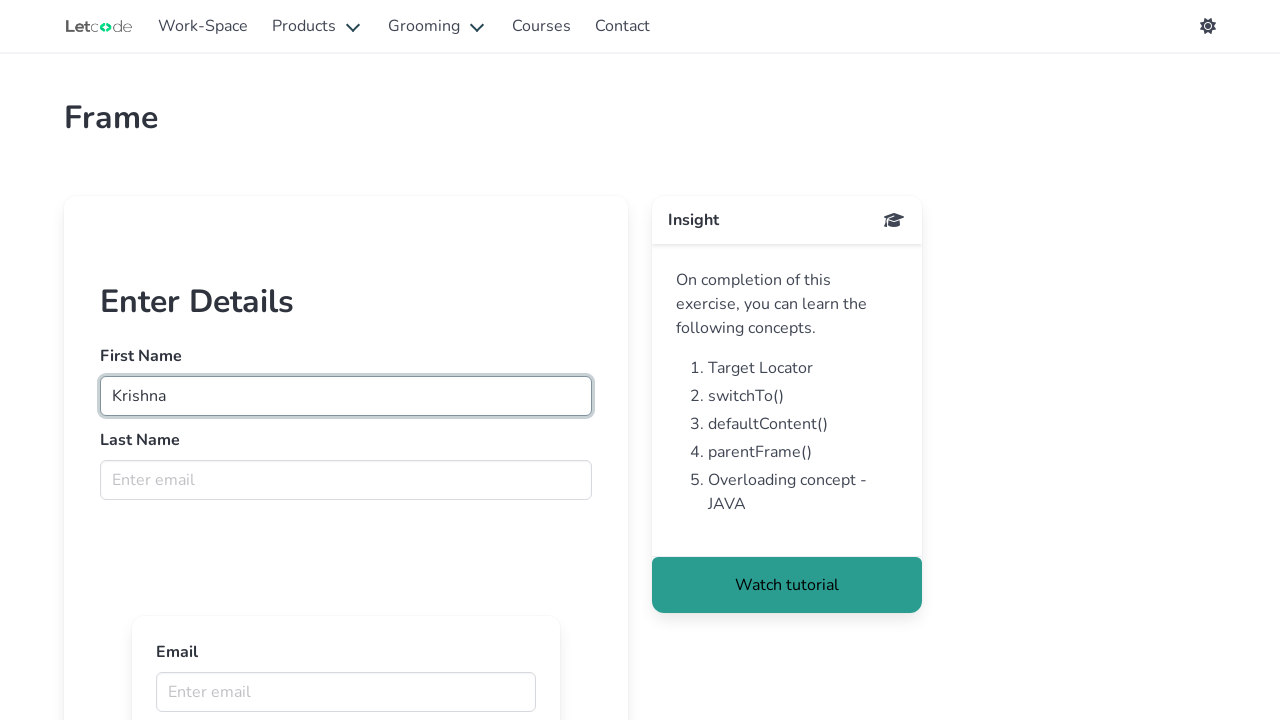

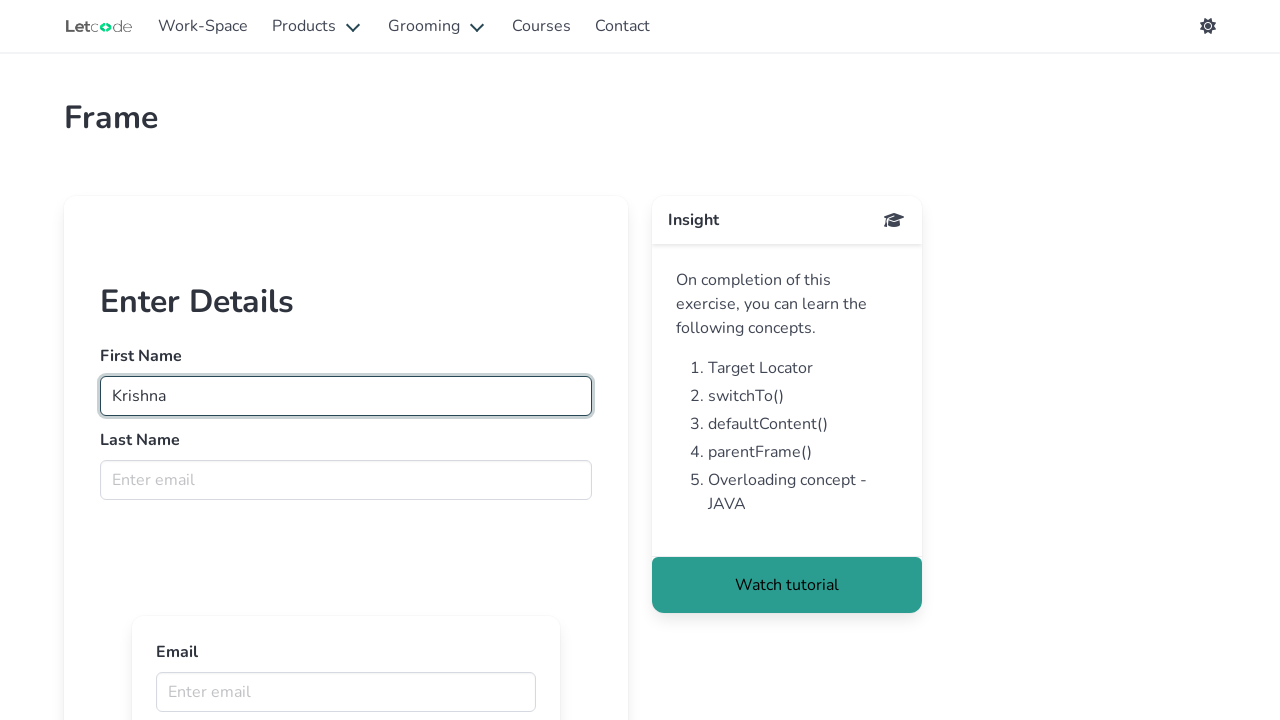